Tests drag and drop functionality by dragging an element from source to target within an iframe

Starting URL: https://jqueryui.com/droppable/

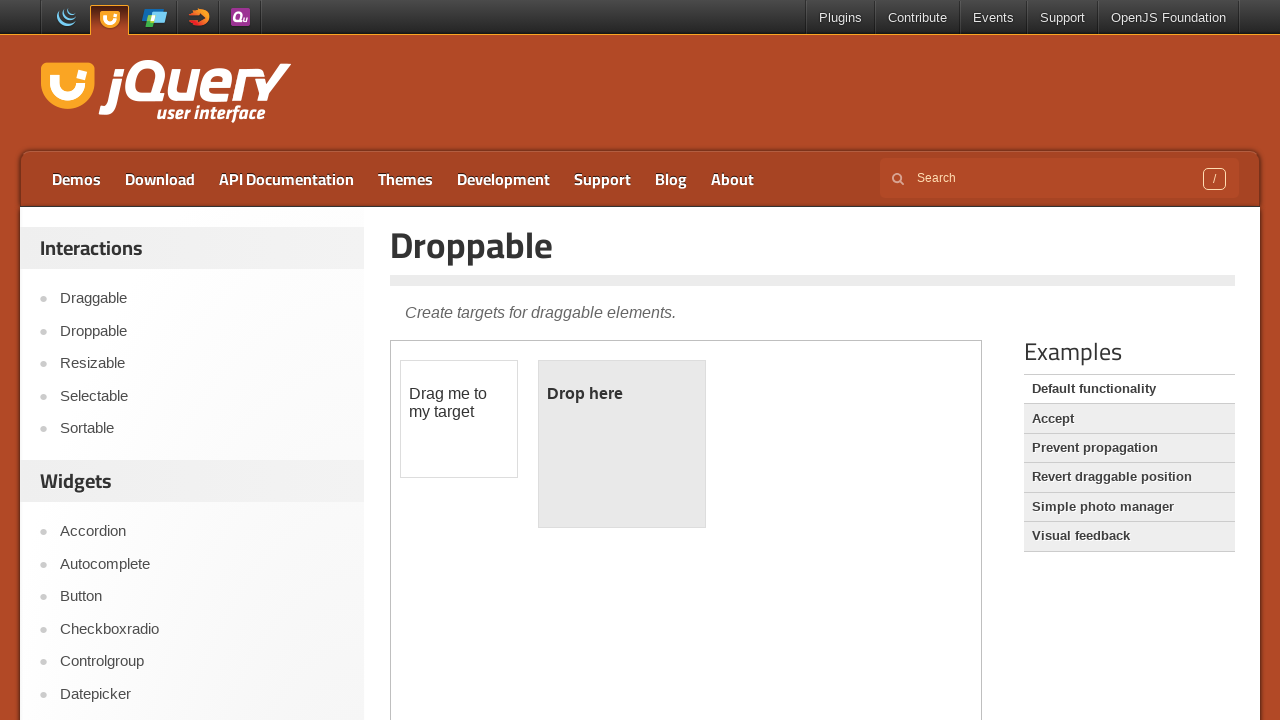

Located the iframe containing the drag and drop demo
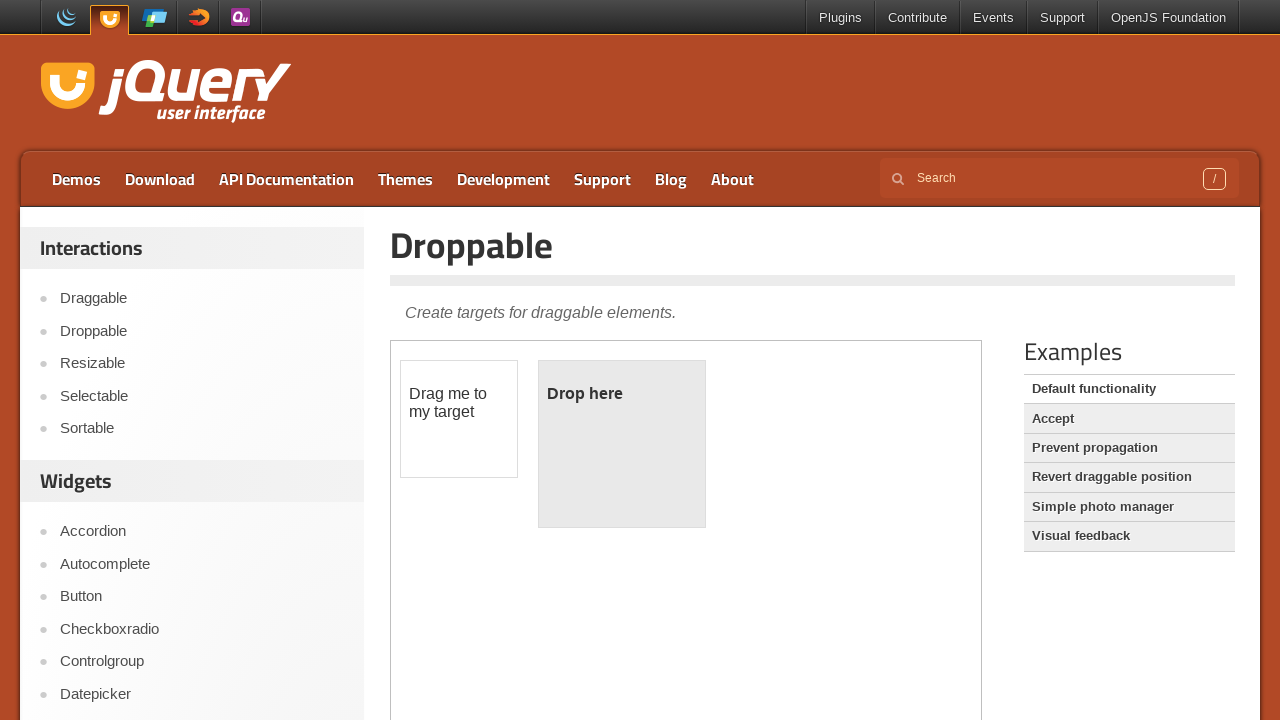

Located the draggable element within the iframe
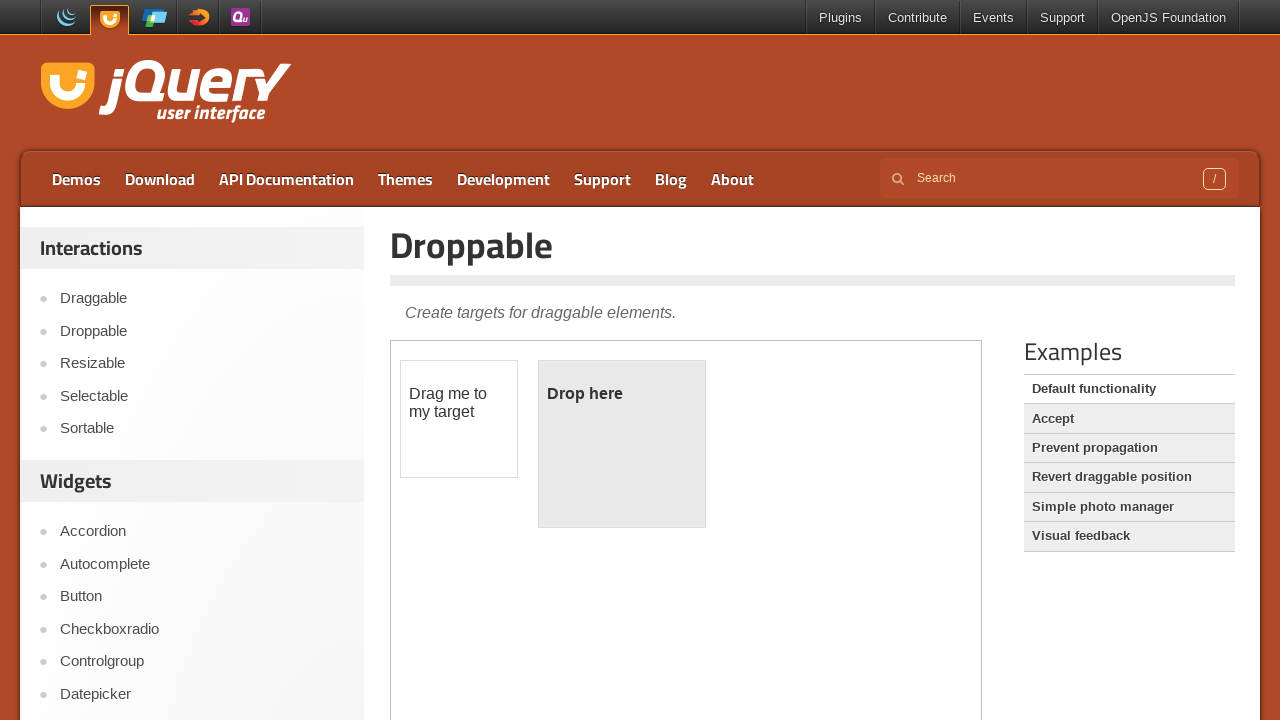

Located the droppable target element within the iframe
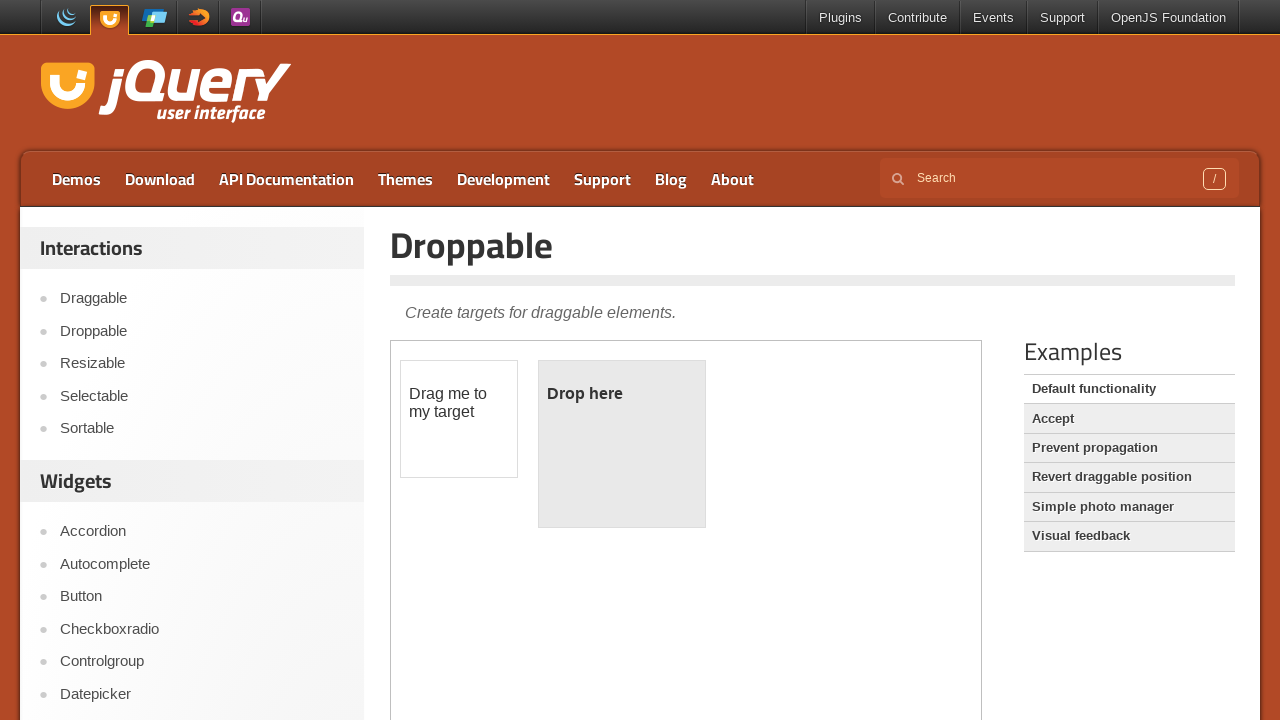

Dragged the draggable element to the droppable target at (622, 444)
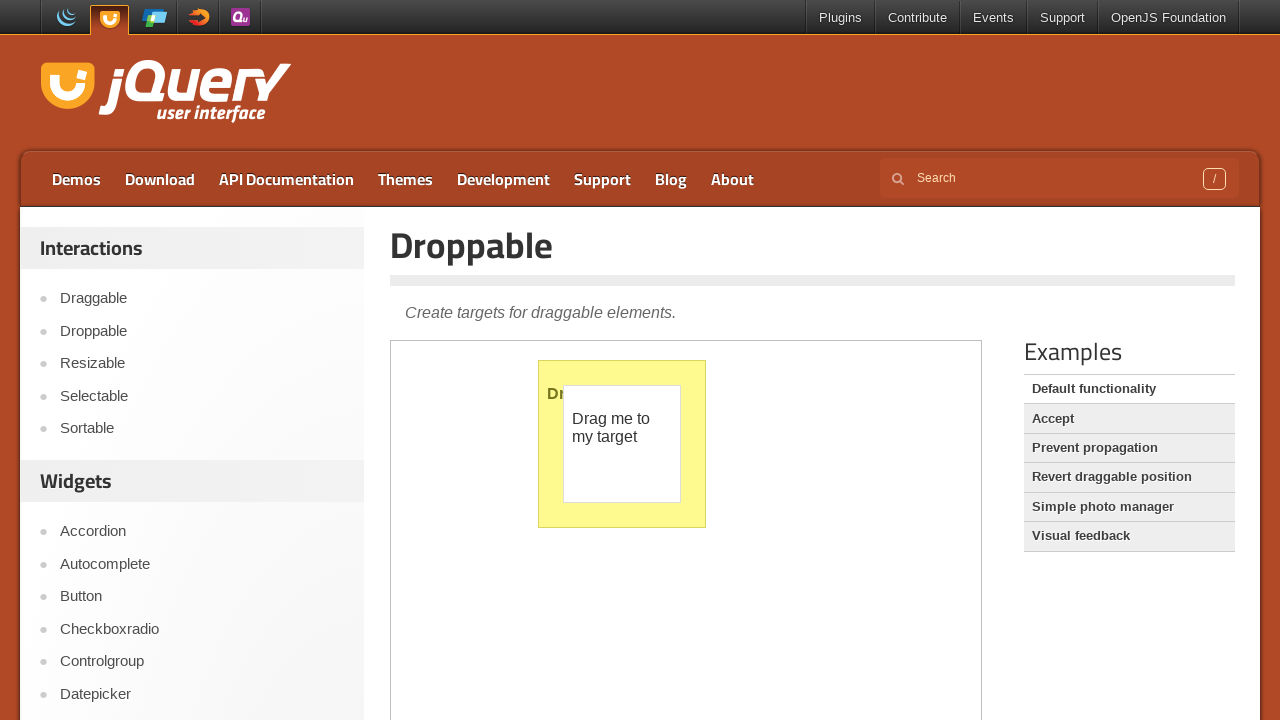

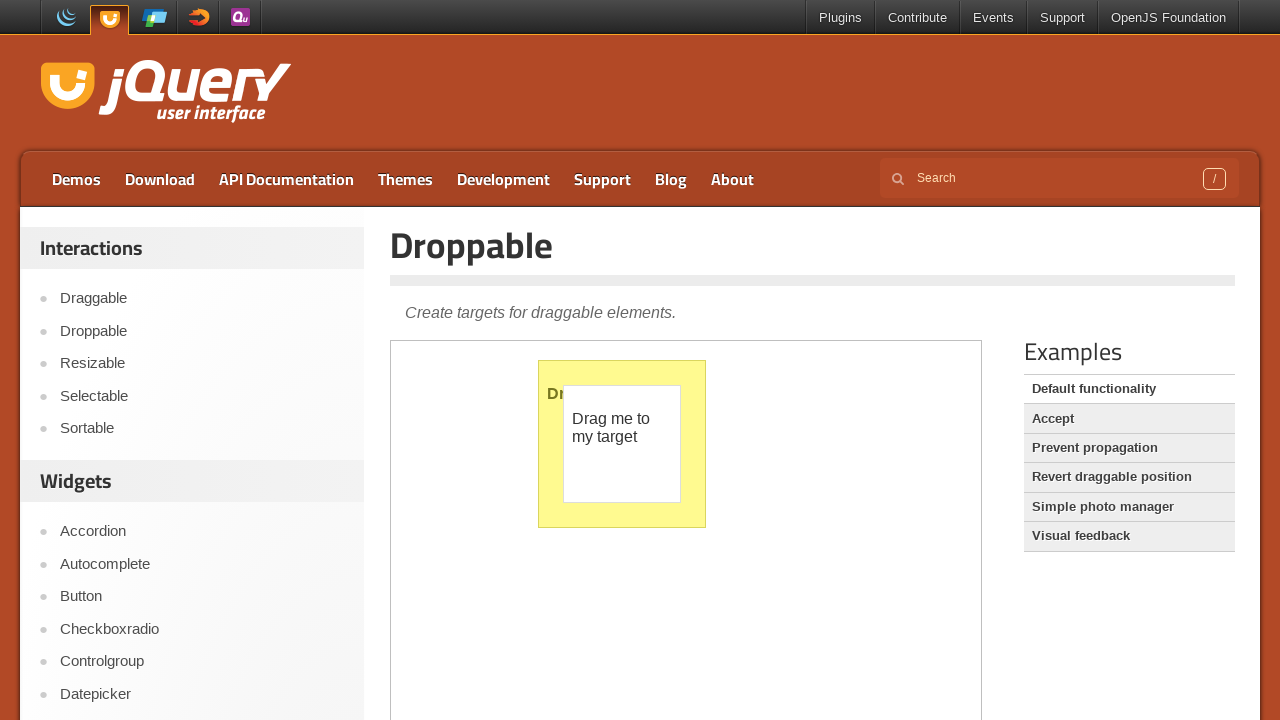